Navigates to DuckDuckGo homepage and verifies it loads correctly

Starting URL: https://duckduckgo.com/

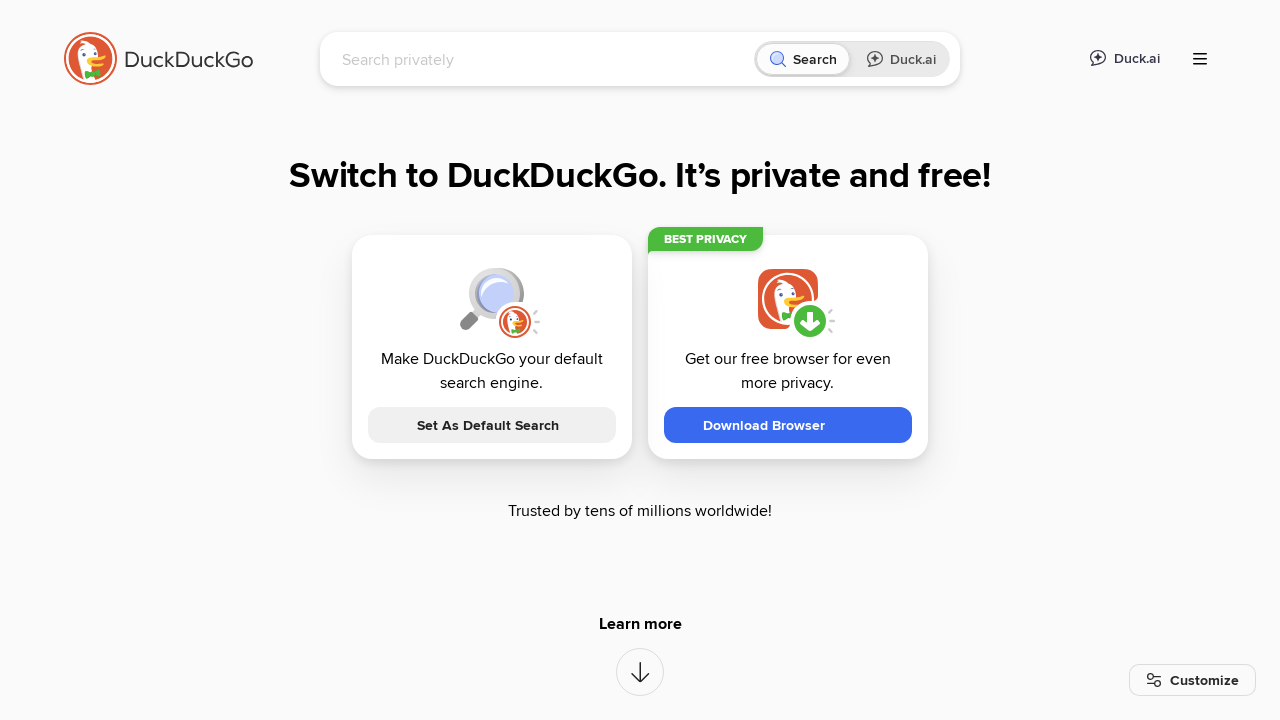

Navigated to DuckDuckGo homepage
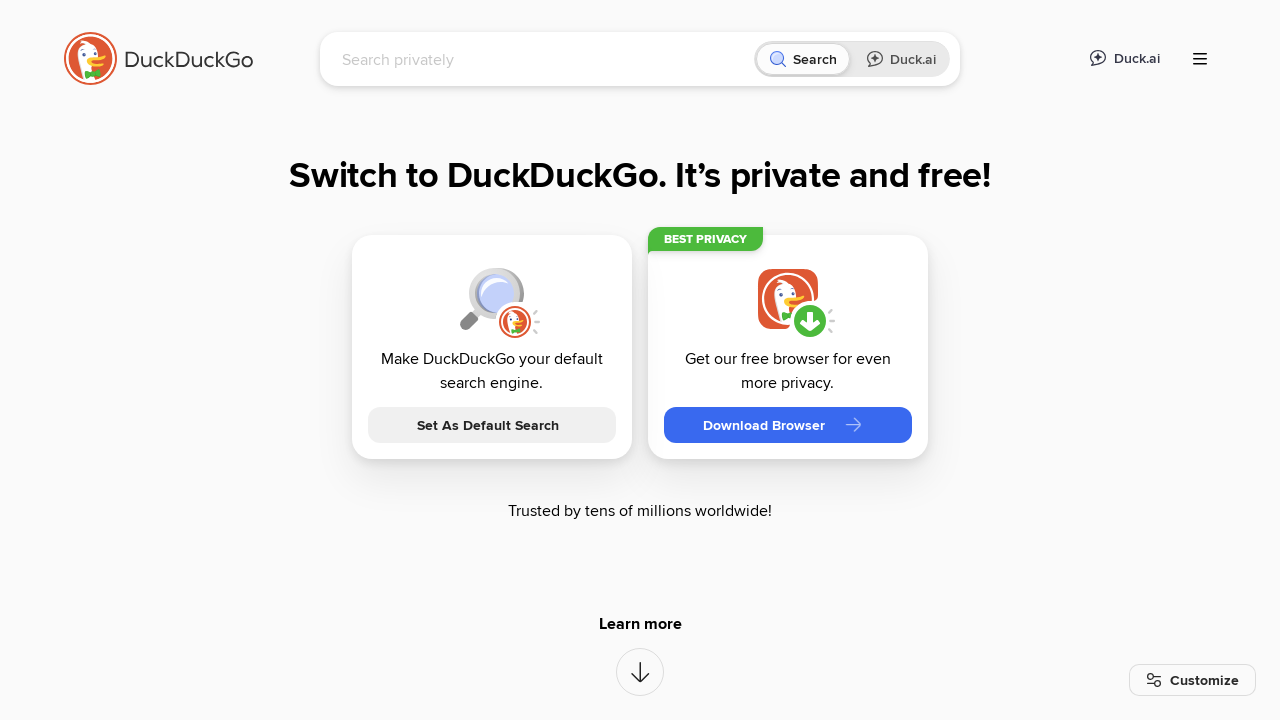

Search form loaded successfully
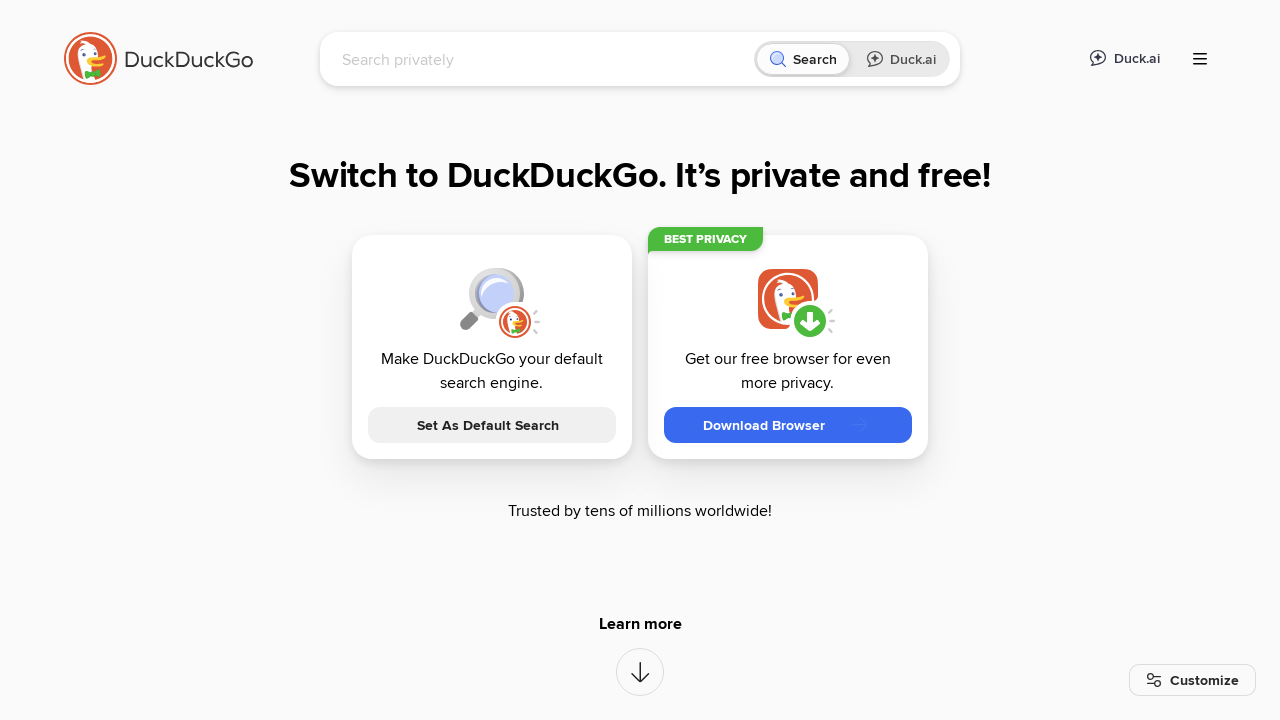

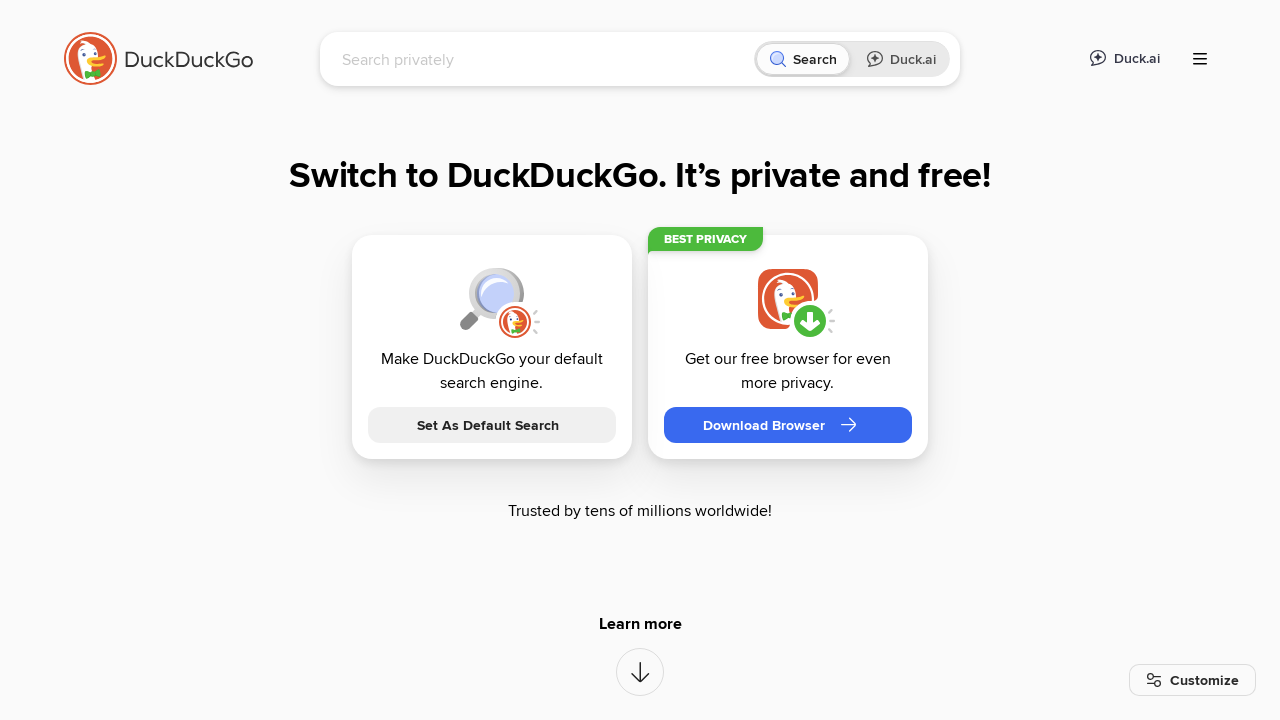